Tests a simple form by filling in first name, last name, city, and country fields using different locator strategies, then submits the form by clicking the button.

Starting URL: http://suninjuly.github.io/simple_form_find_task.html

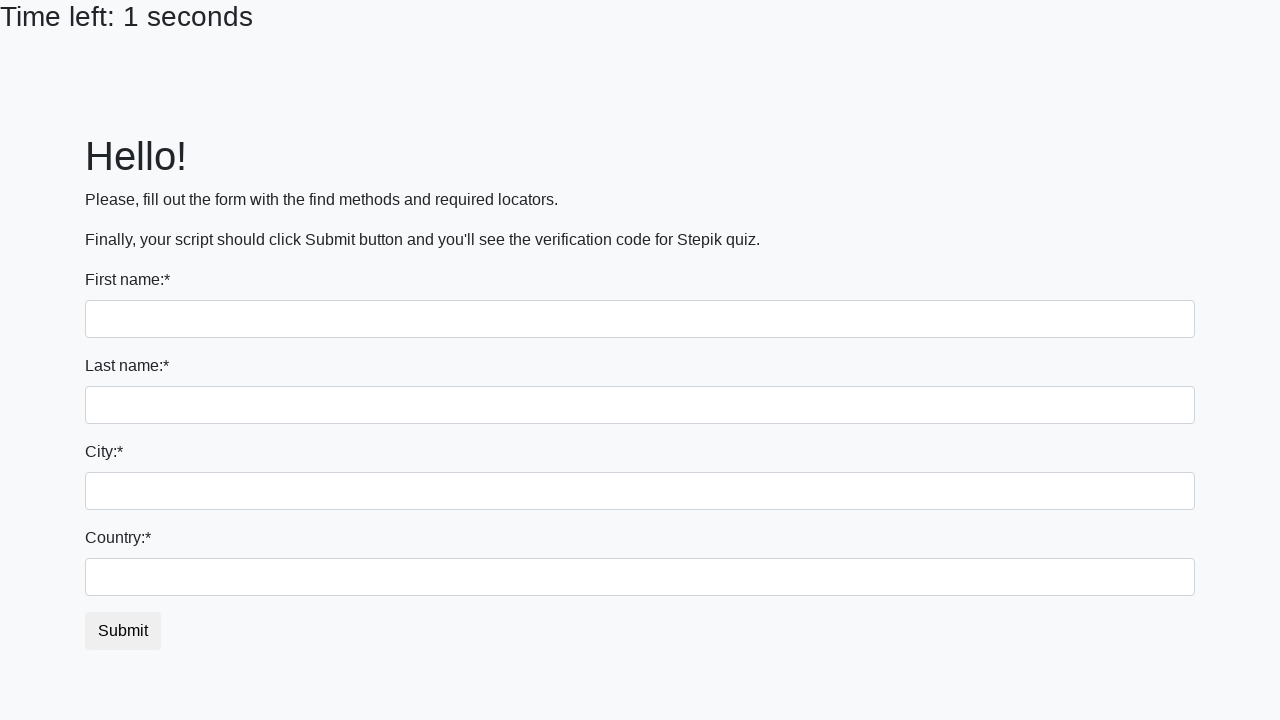

Filled first name field with 'Ivan' on input
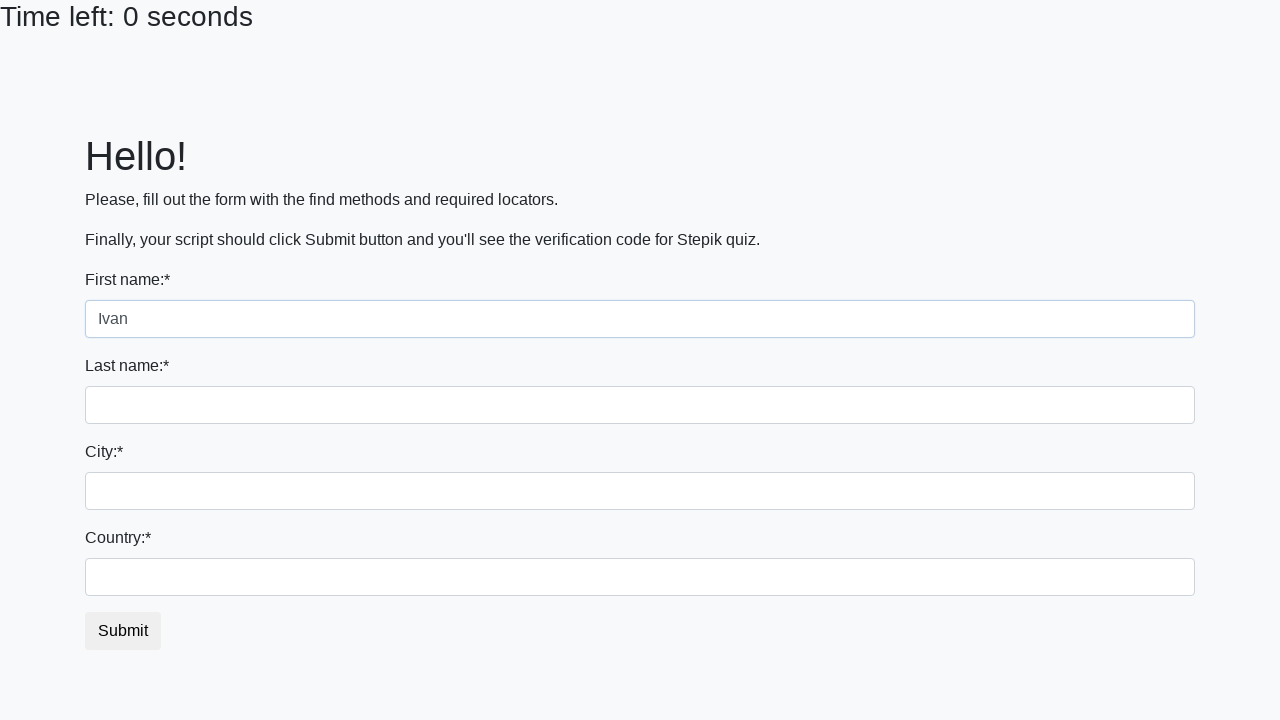

Filled last name field with 'Petrov' on input[name='last_name']
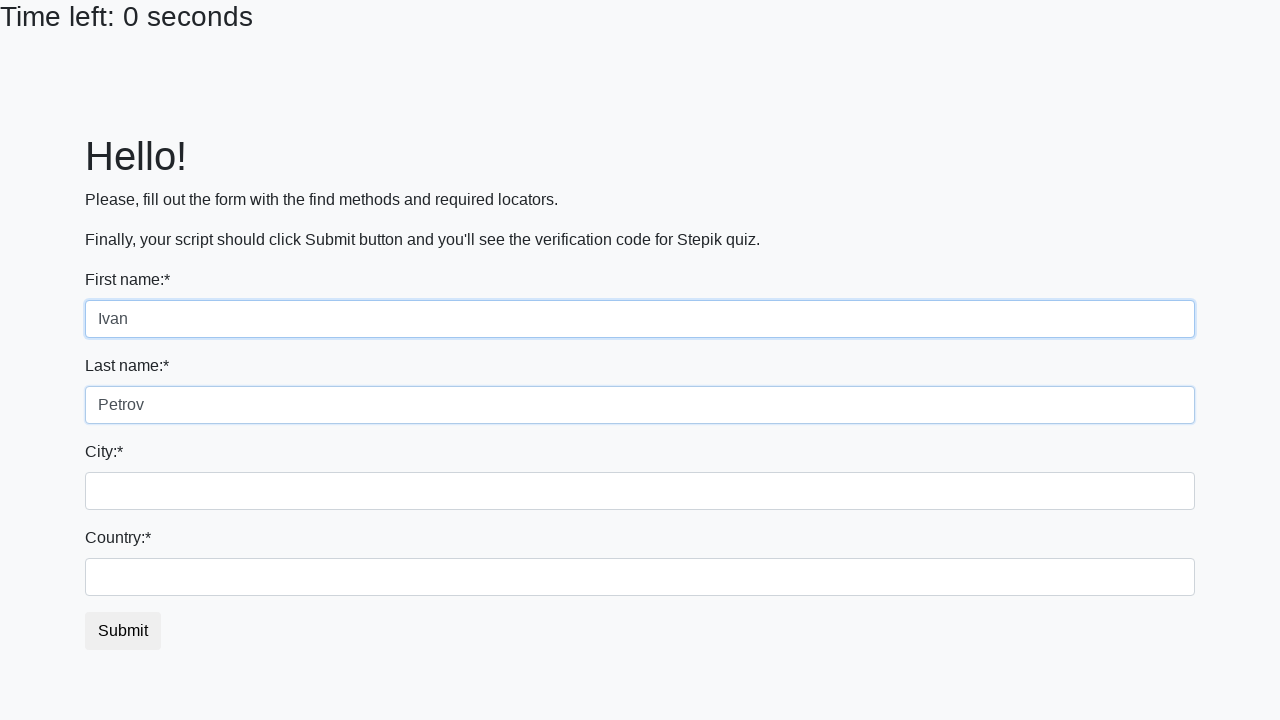

Filled city field with 'Smolensk' on .city
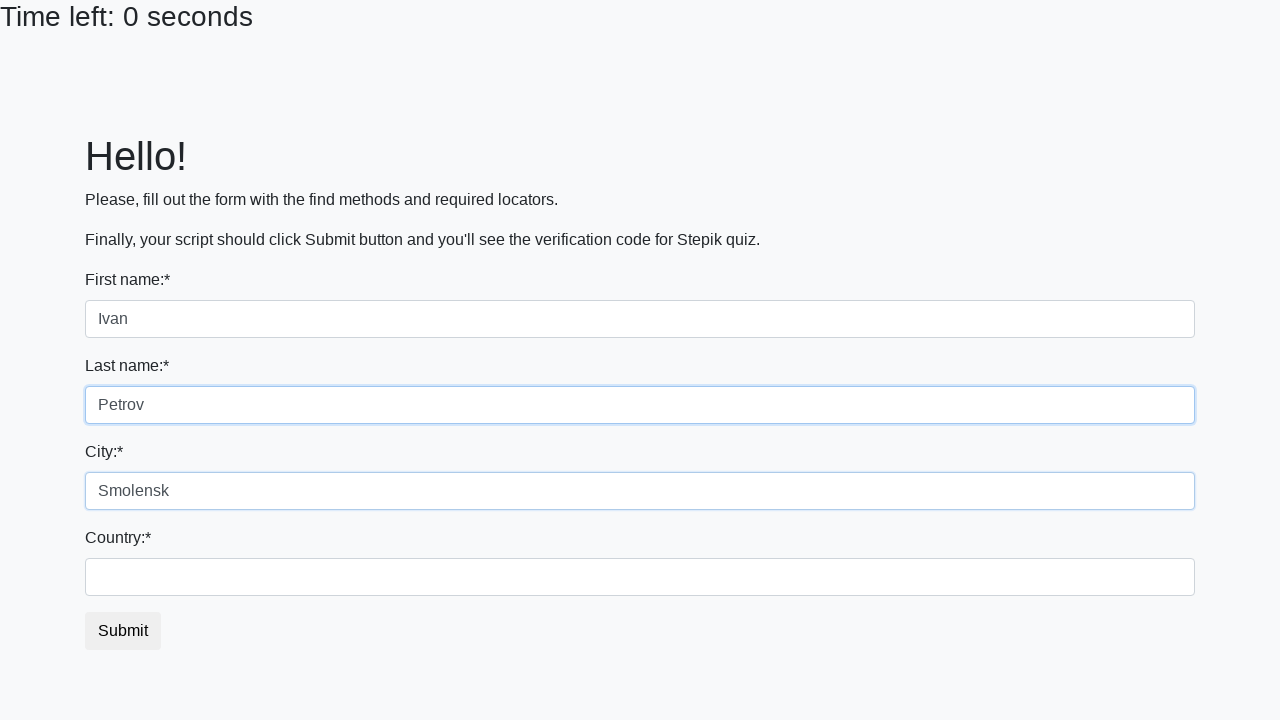

Filled country field with 'Russia' on #country
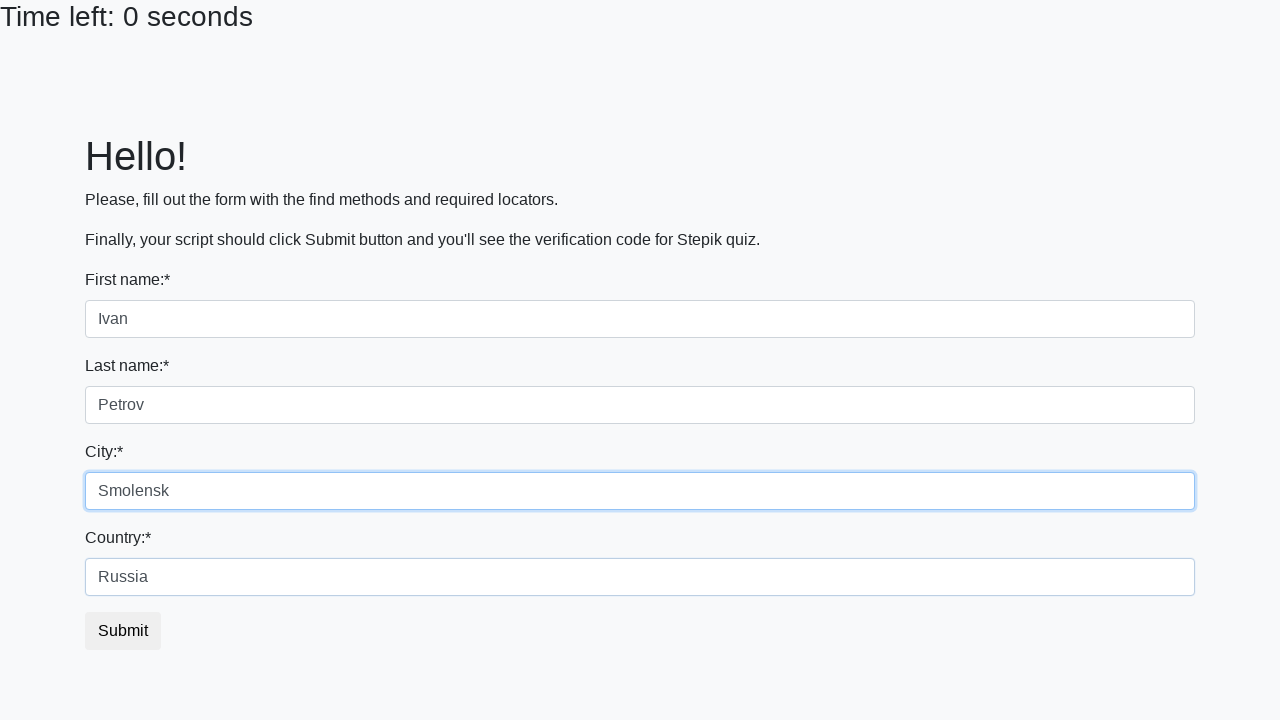

Clicked submit button to submit the form at (123, 631) on button.btn.btn-default
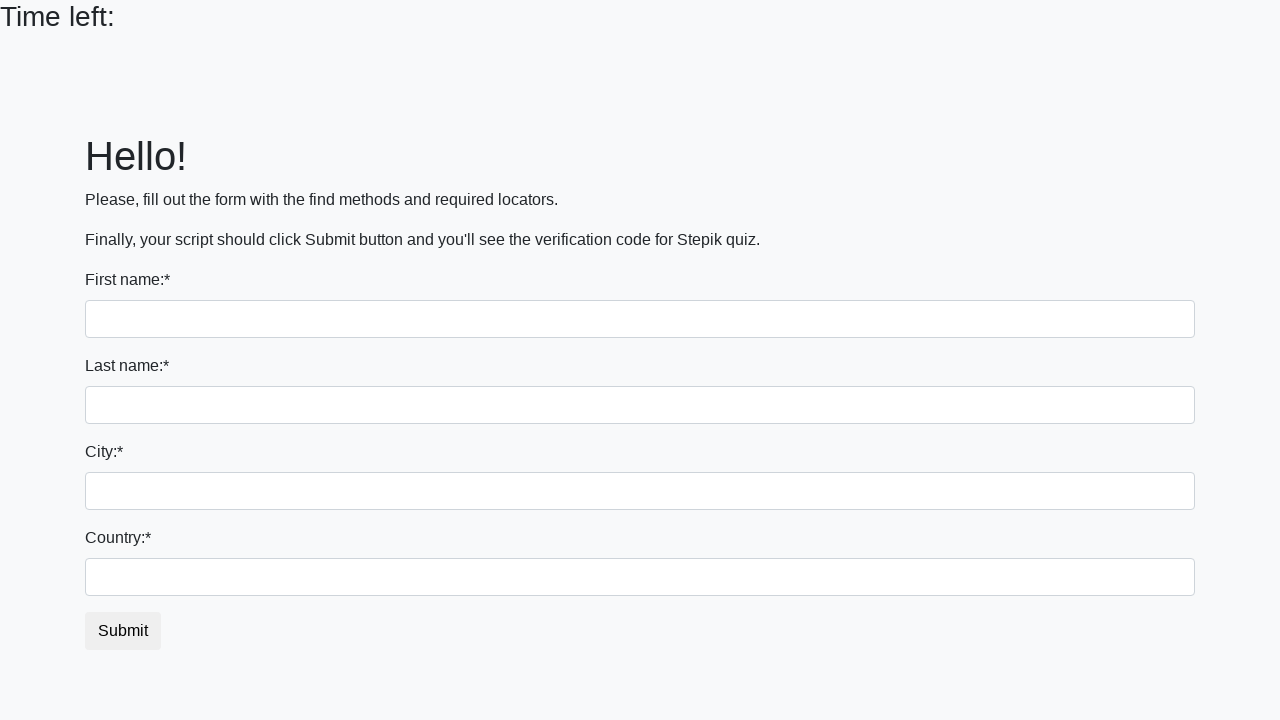

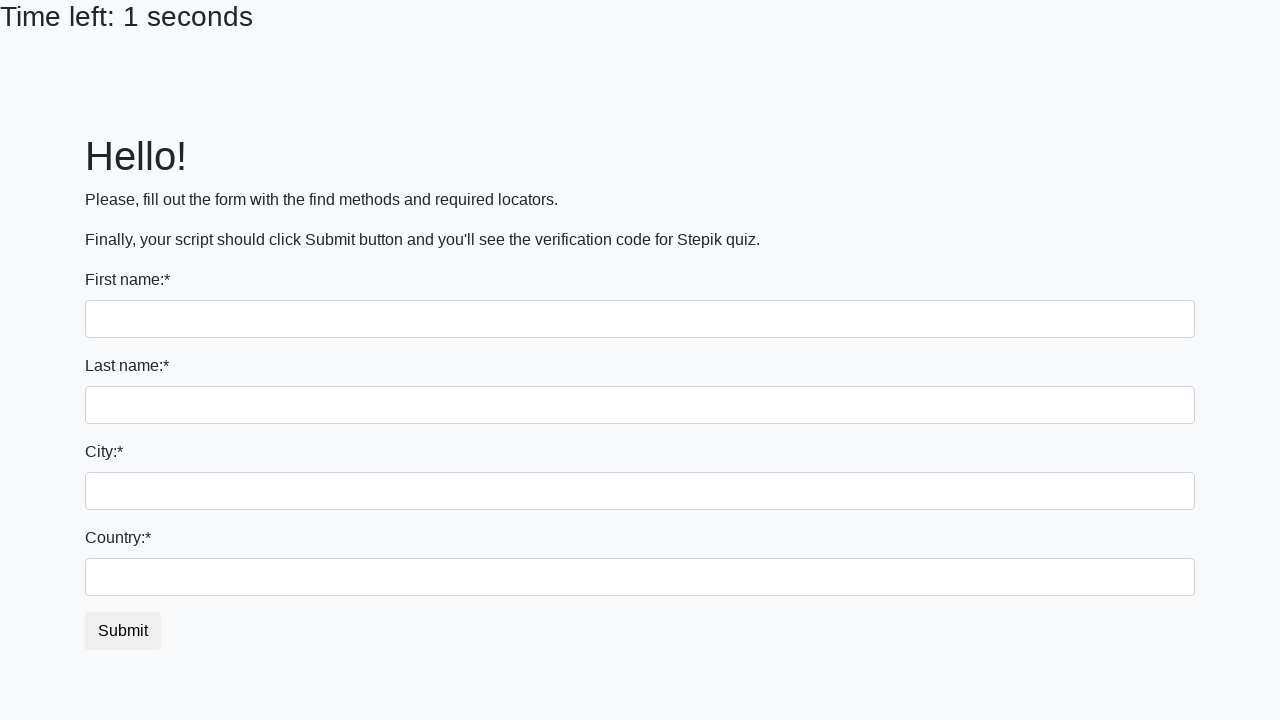